Navigates to the Platzi website homepage to verify the page loads correctly

Starting URL: https://www.platzi.com

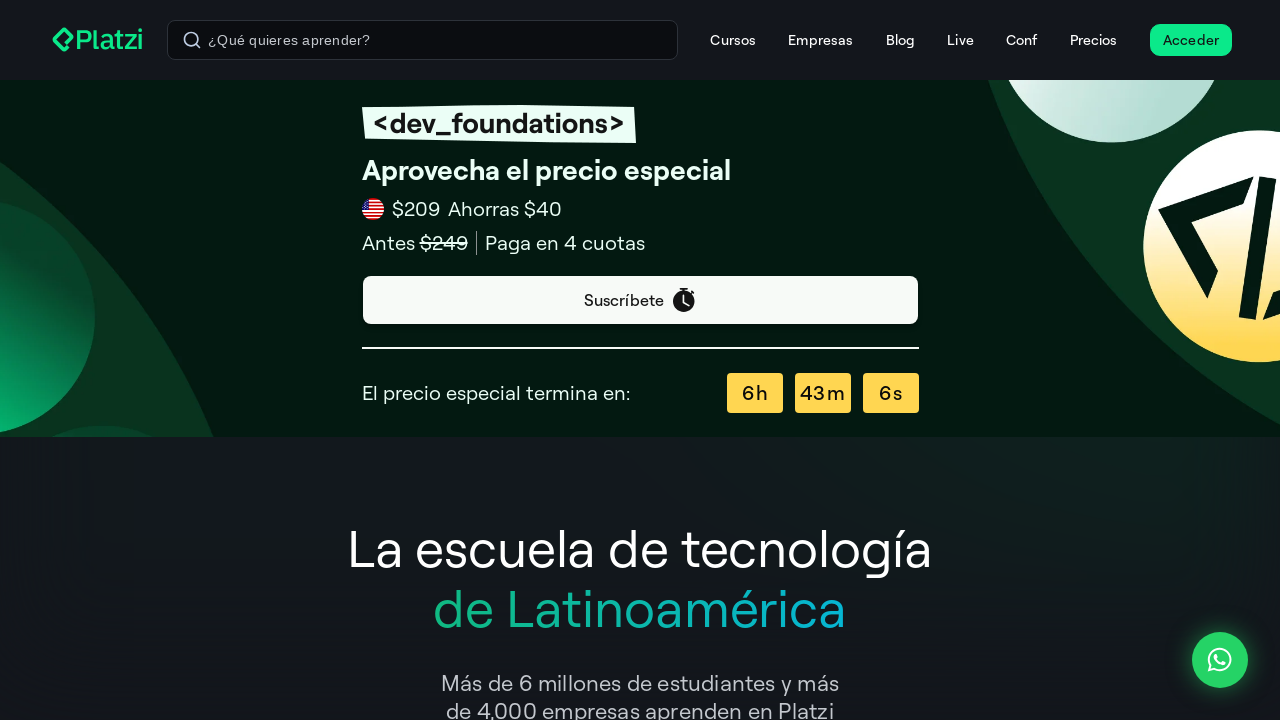

Waited for page DOM to finish loading
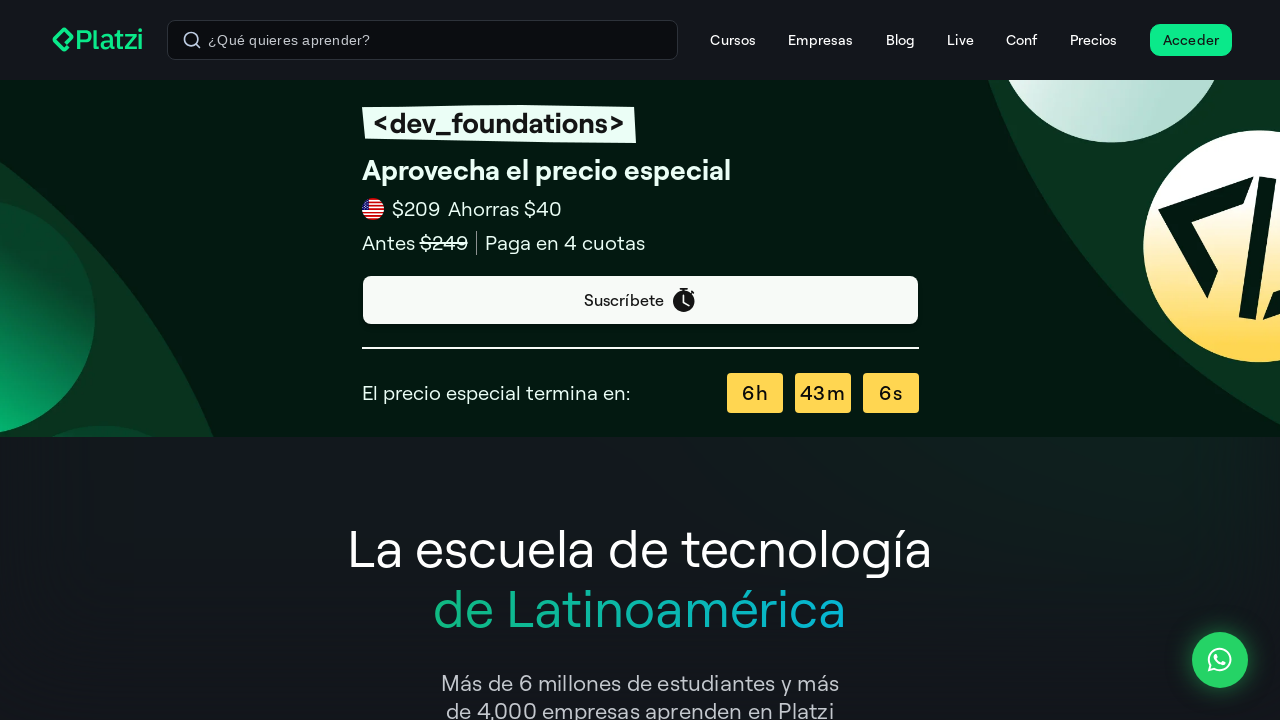

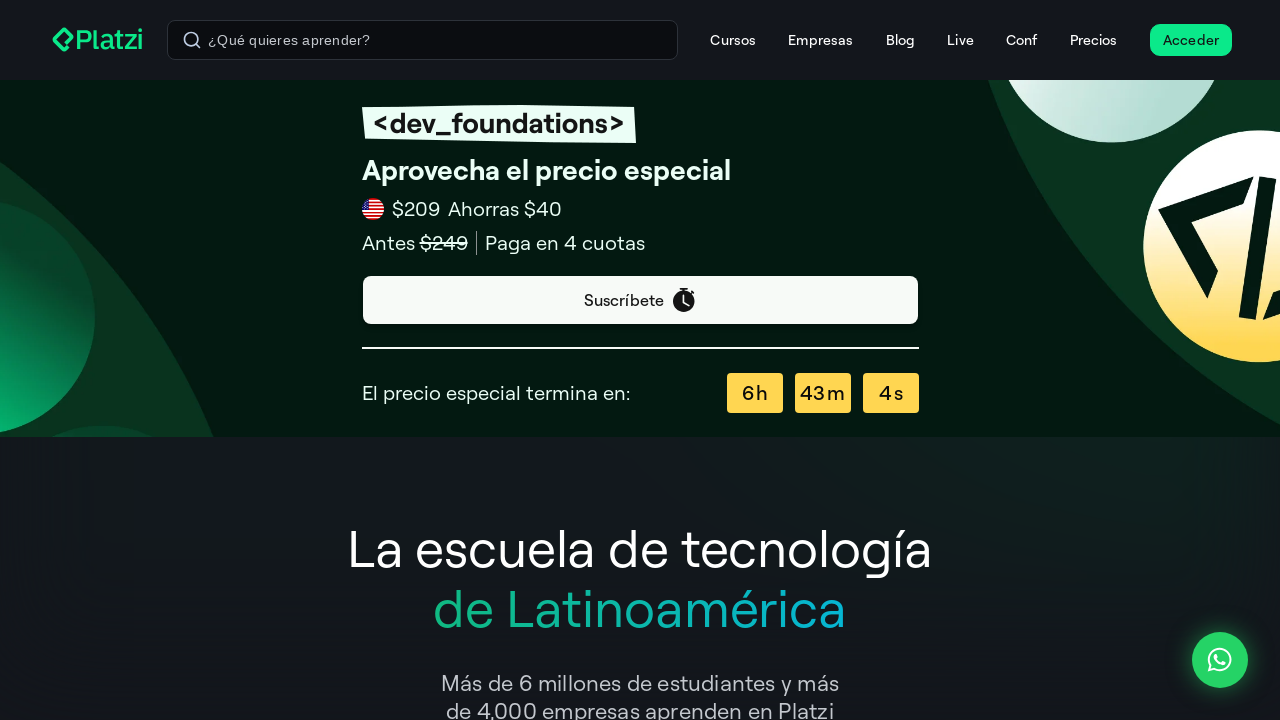